Tests login form by submitting invalid credentials and verifying the error message text

Starting URL: https://the-internet.herokuapp.com/

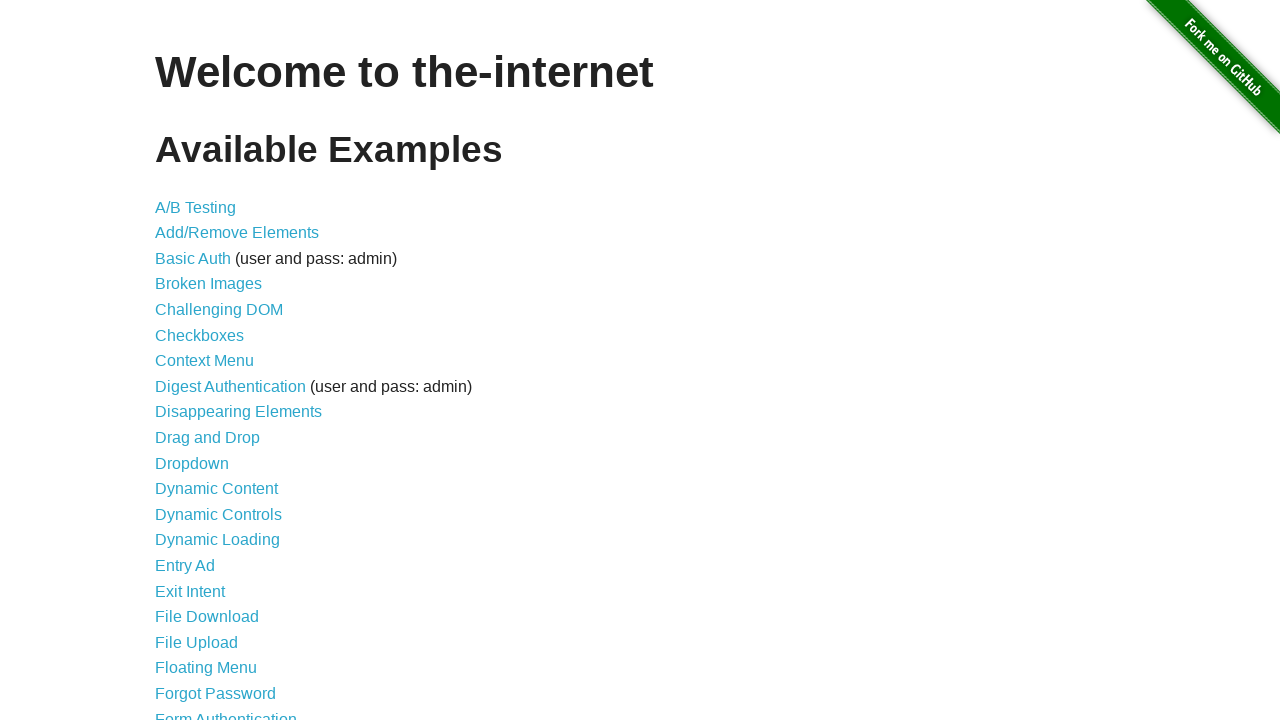

Clicked on Form Authentication link at (226, 712) on xpath=//*[@id="content"]/ul/li[21]/a
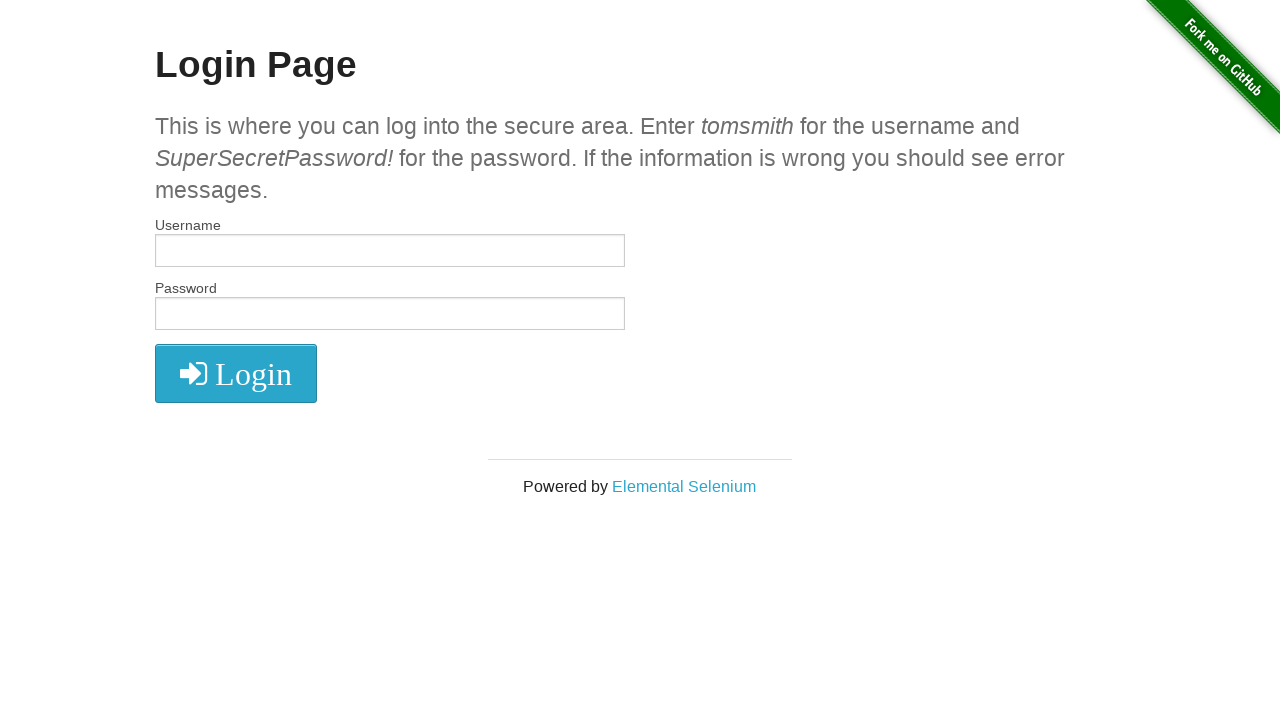

Filled username field with invalid credentials 'invaliduser987' on #username
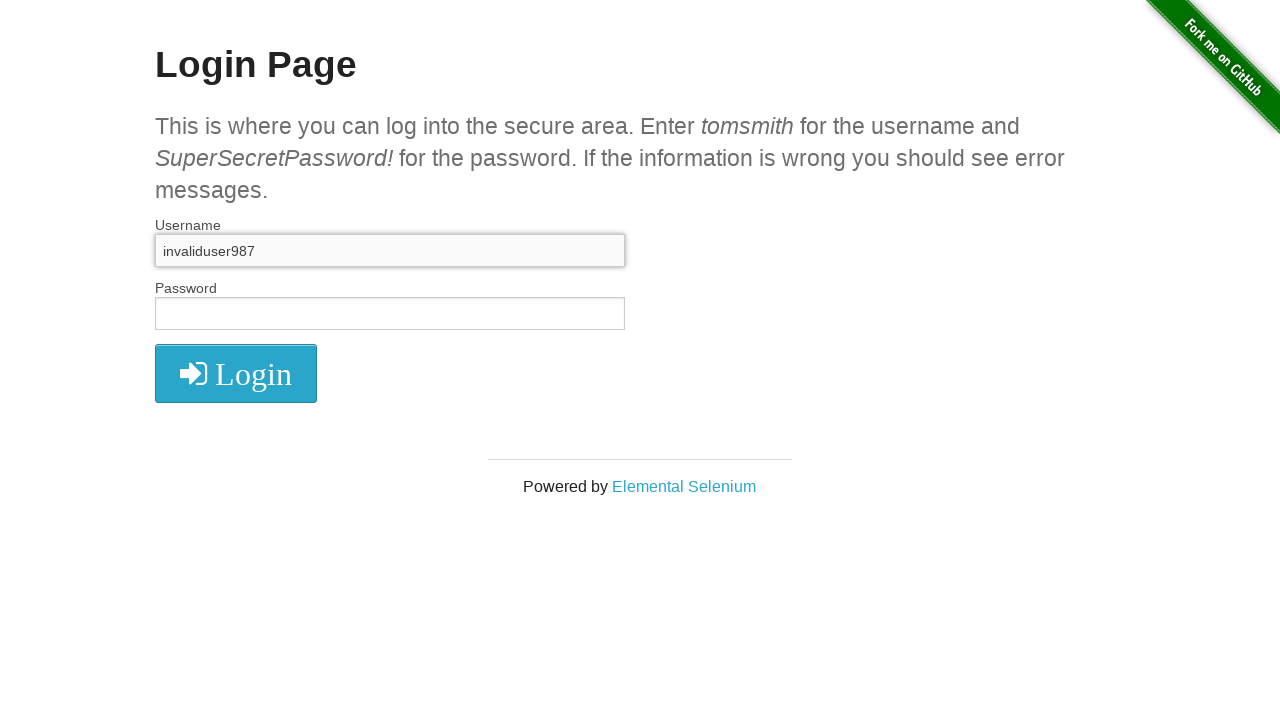

Filled password field with invalid credentials 'wrongpassword456' on #password
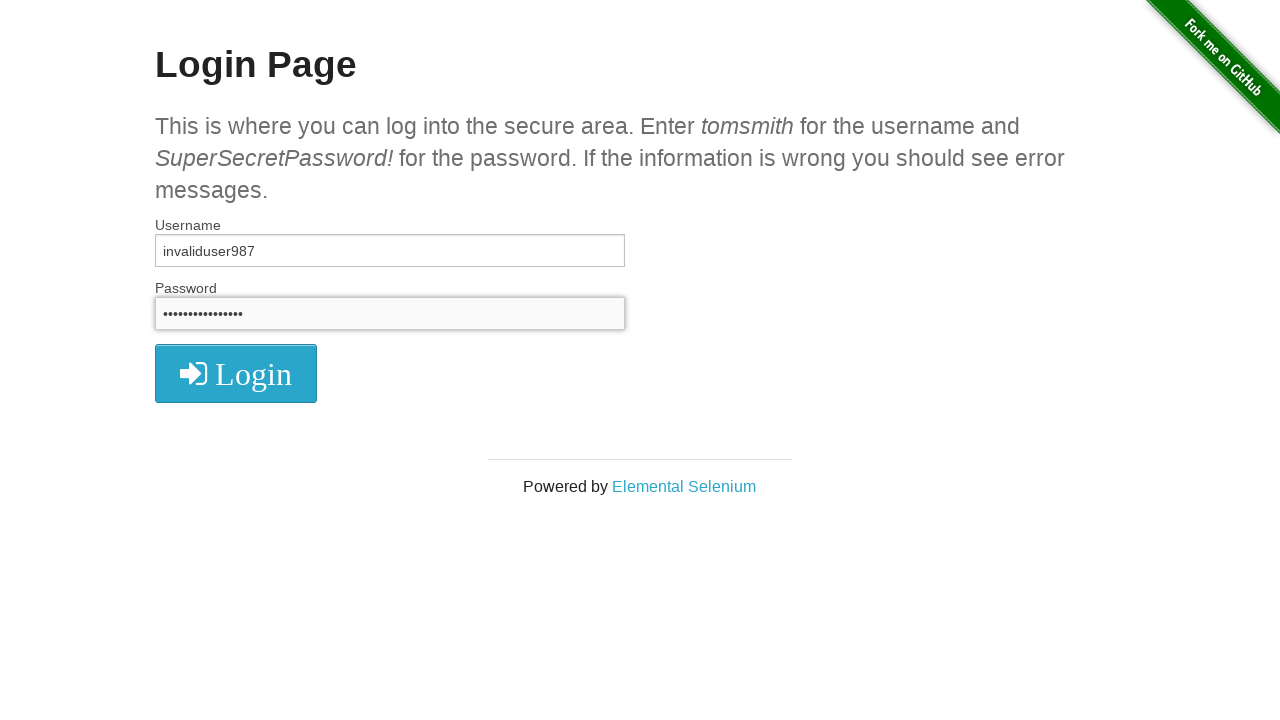

Clicked login button to submit invalid credentials at (236, 374) on xpath=//*[@id="login"]/button/i
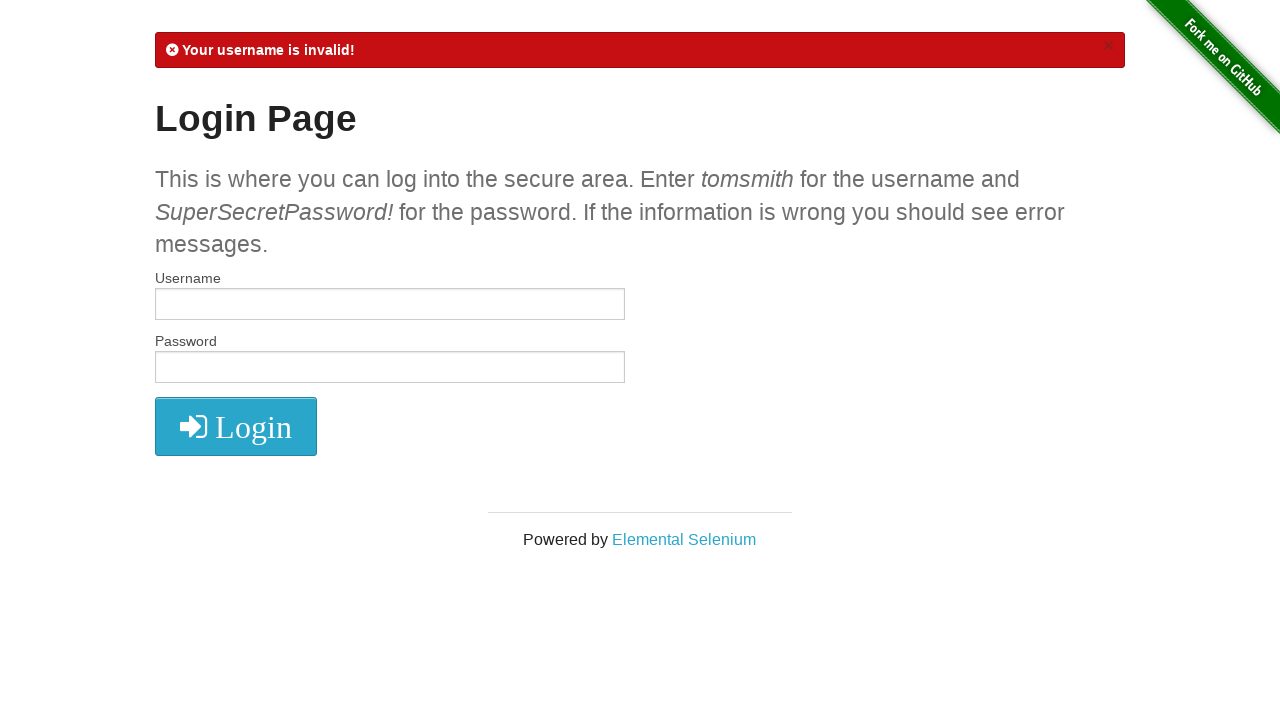

Error message appeared on screen
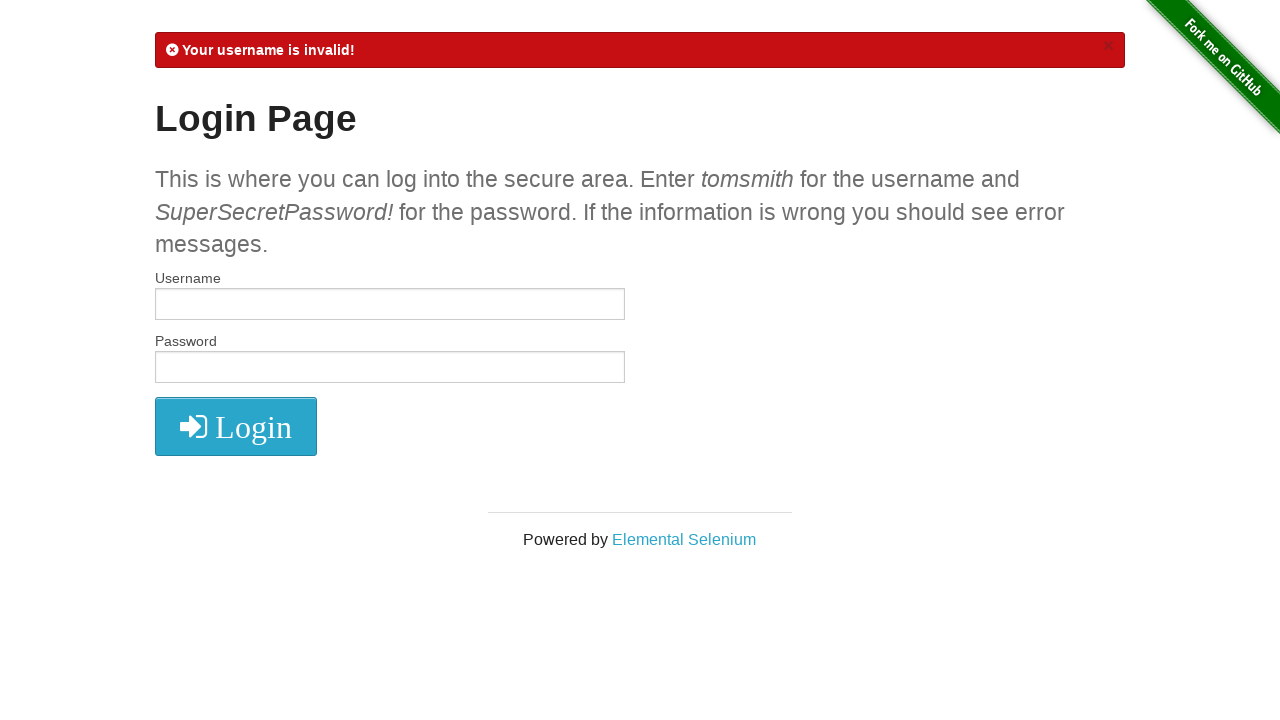

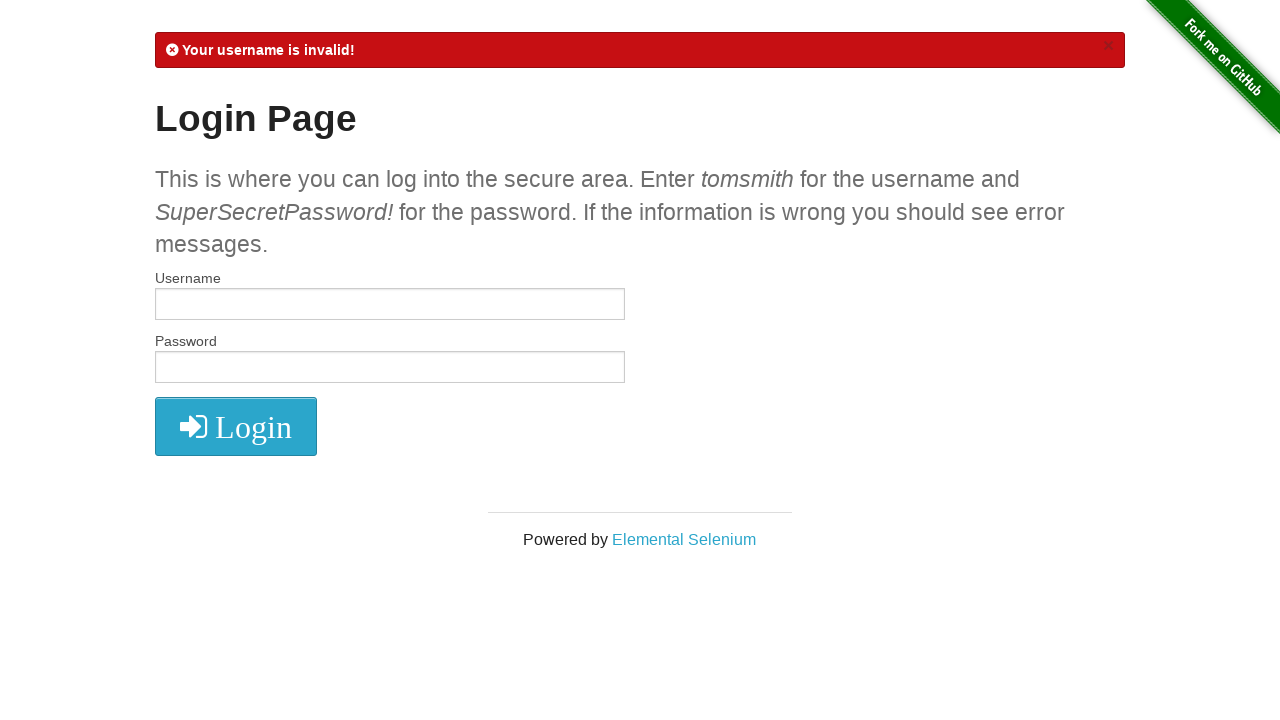